Tests the full e-commerce flow on DemoBlaze: signs up a new user, selects a product (Nokia lumia 1520), adds it to cart, and completes the checkout process with generated user details.

Starting URL: https://www.demoblaze.com/index.html

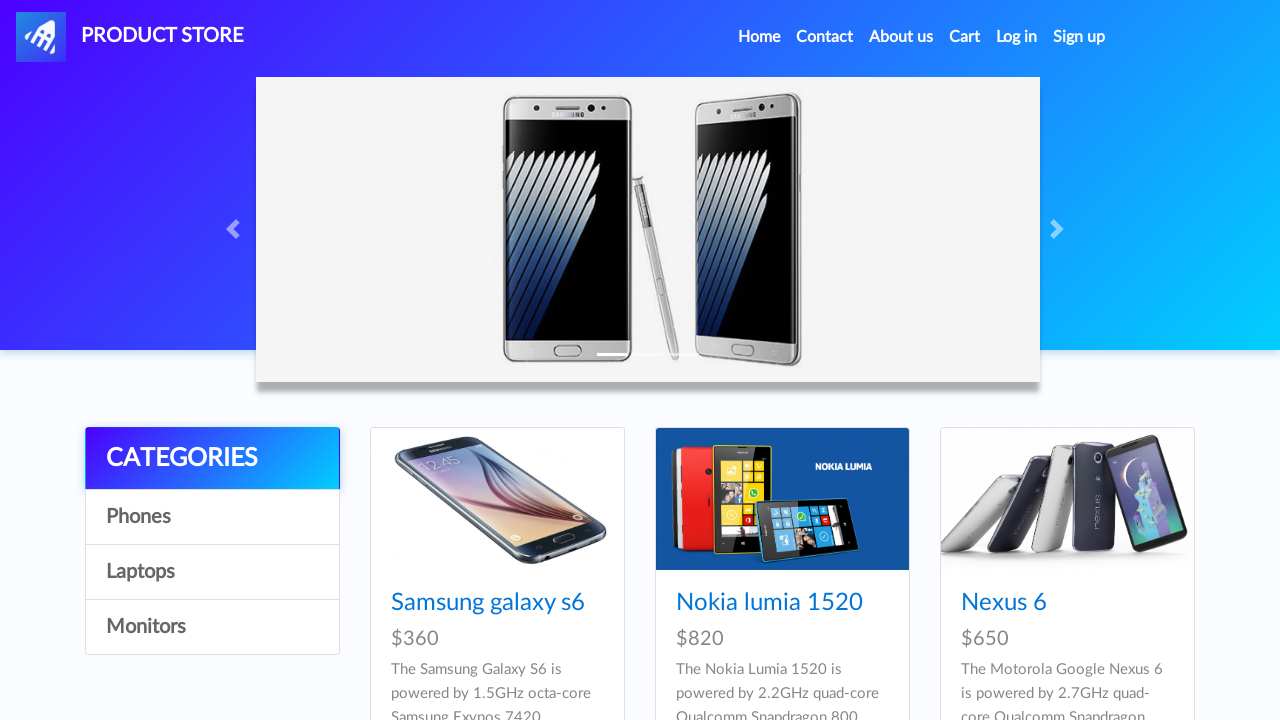

Clicked sign up button at (1079, 37) on #signin2
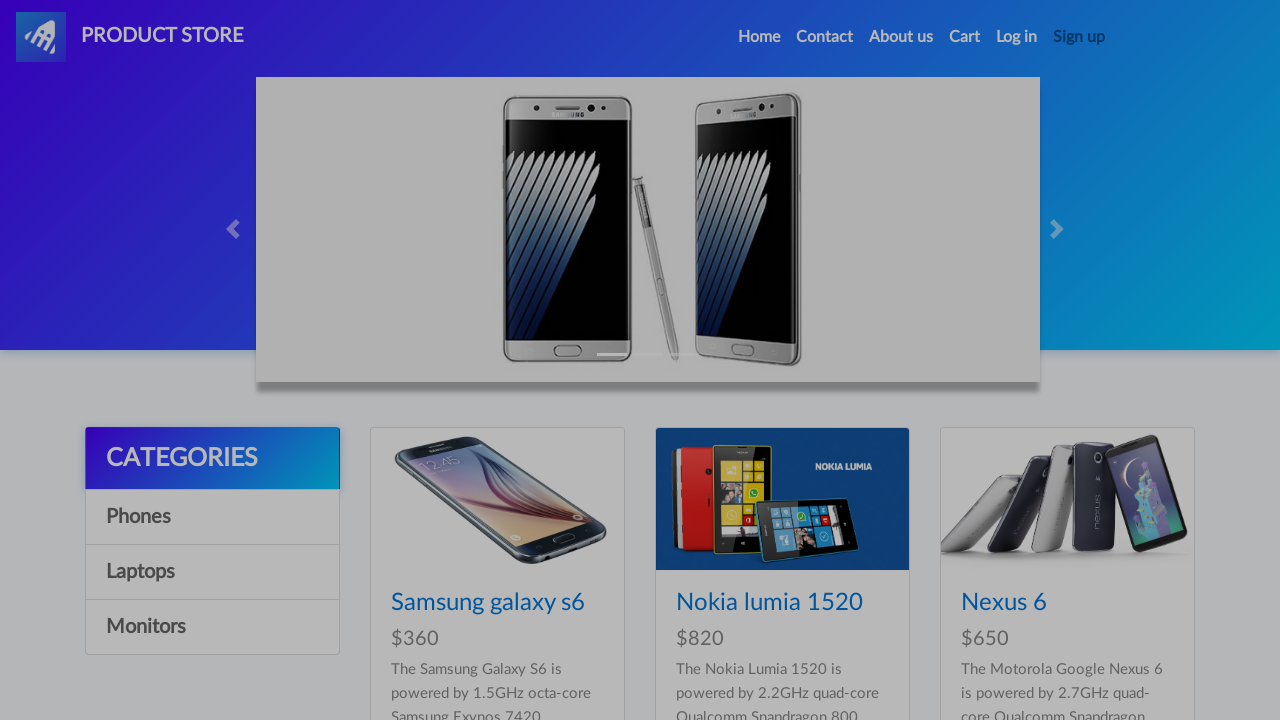

Sign up modal appeared
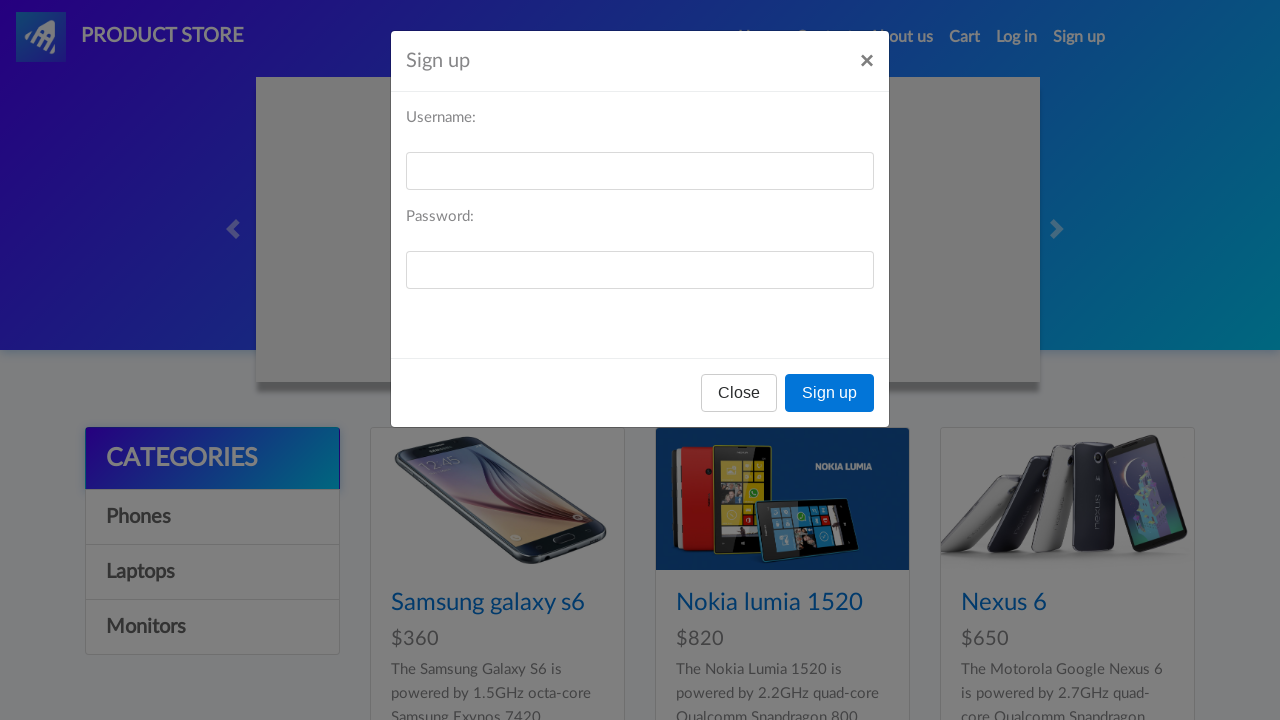

Filled username field with 'Johnsrbxec' on #sign-username
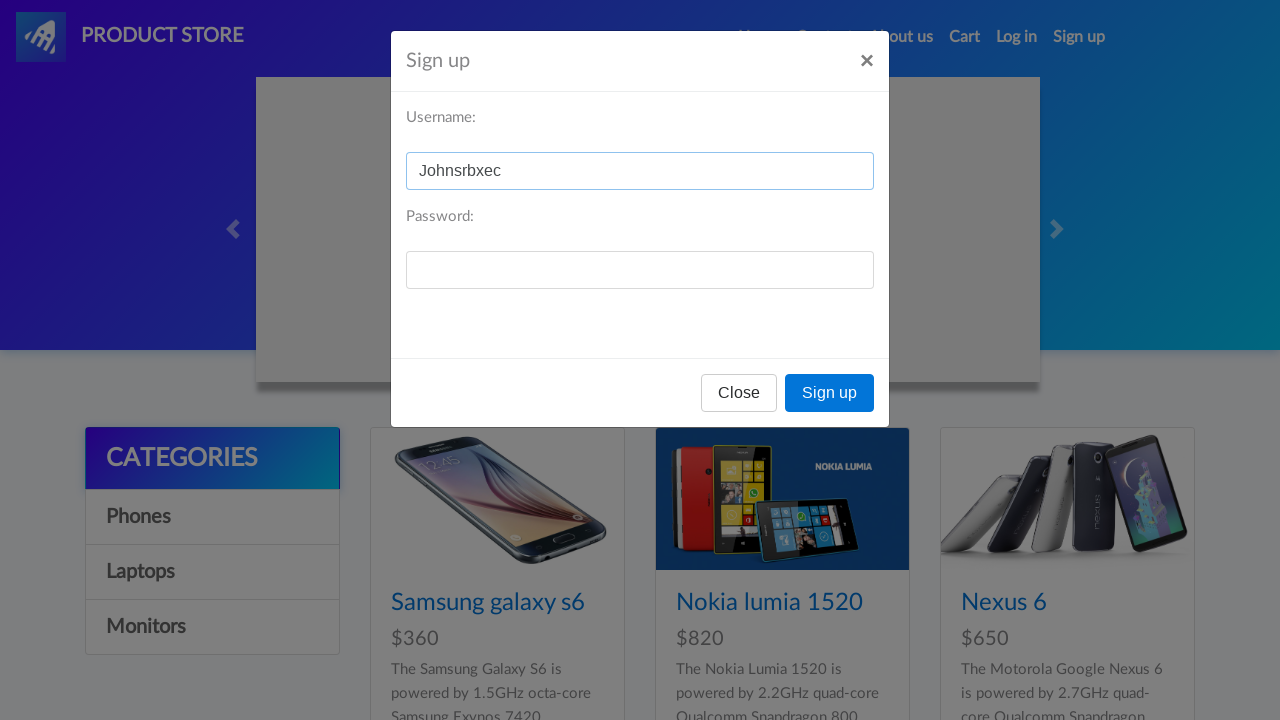

Filled password field with generated password on #sign-password
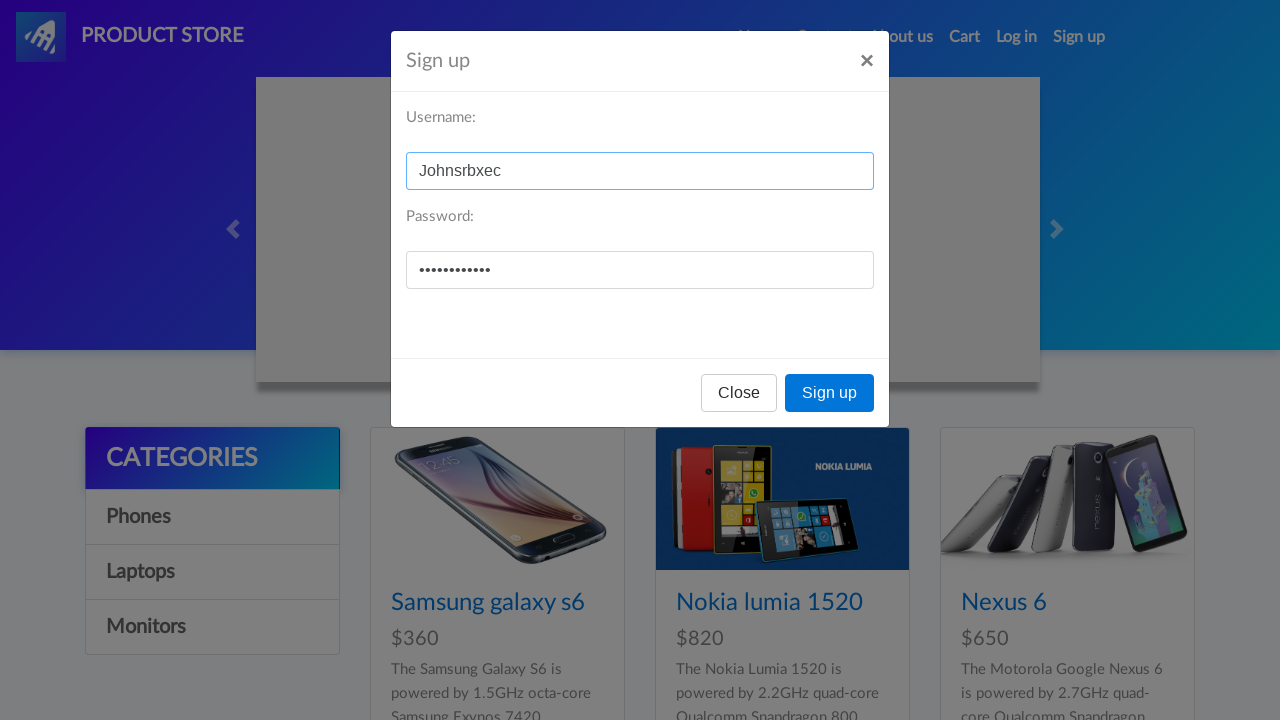

Clicked Sign up button at (830, 393) on xpath=//button[normalize-space()='Sign up']
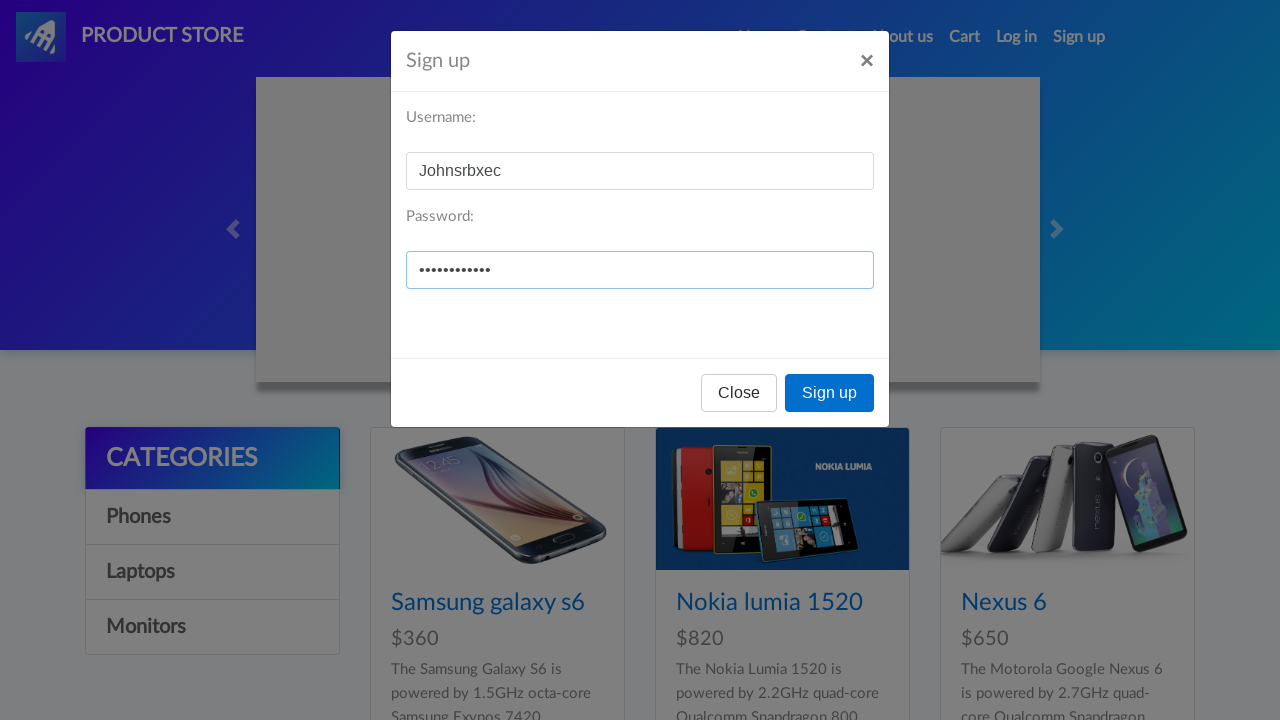

Handled sign up confirmation alert
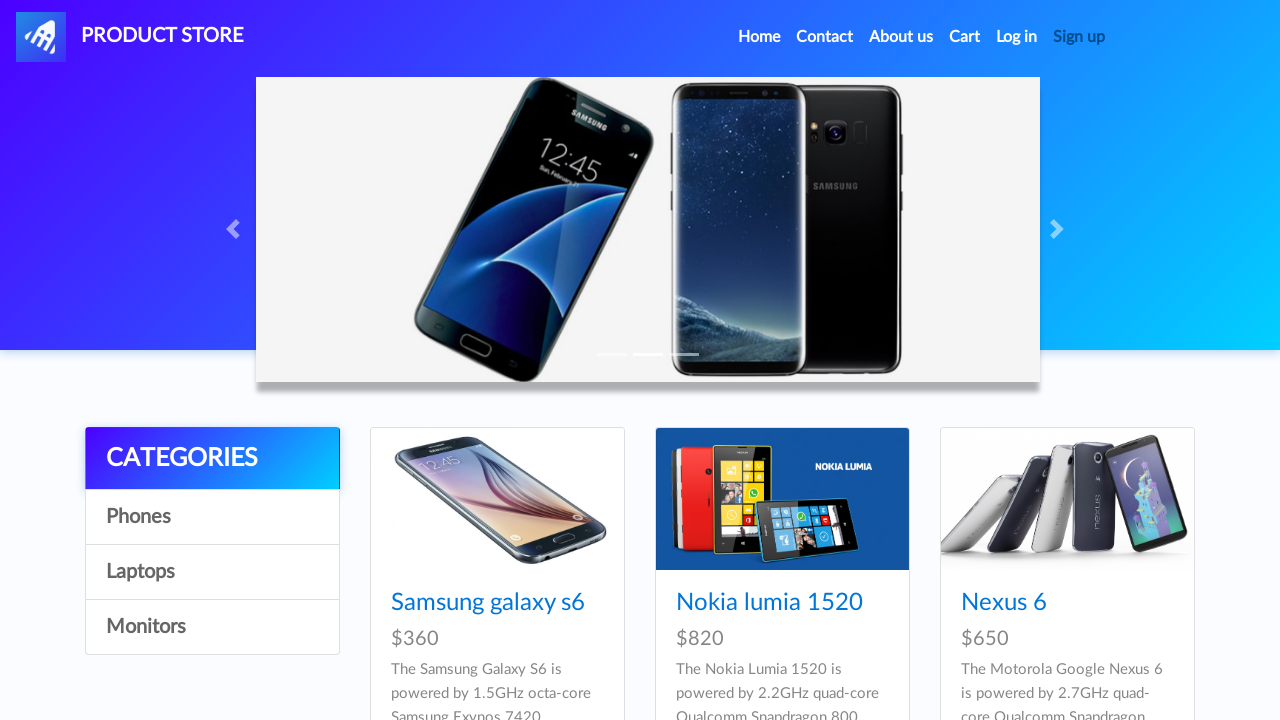

Product list loaded
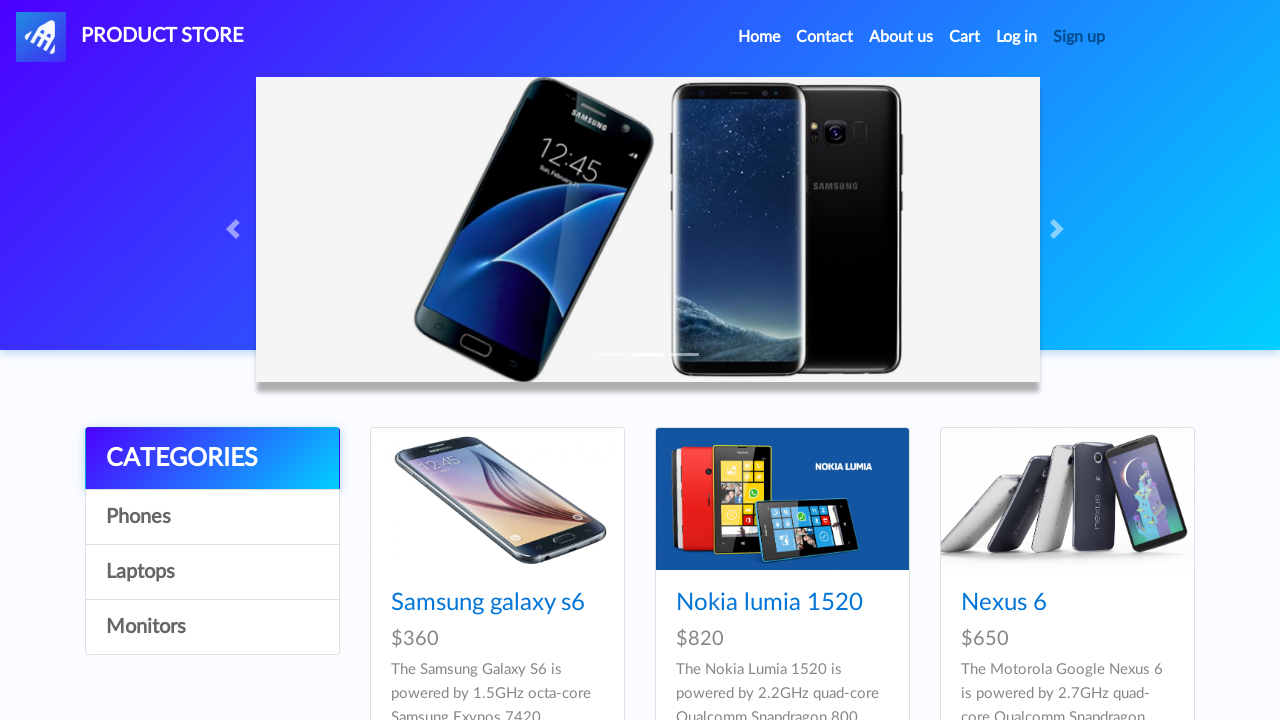

Clicked on Nokia lumia 1520 product at (769, 603) on xpath=//h4/a[text()='Nokia lumia 1520']
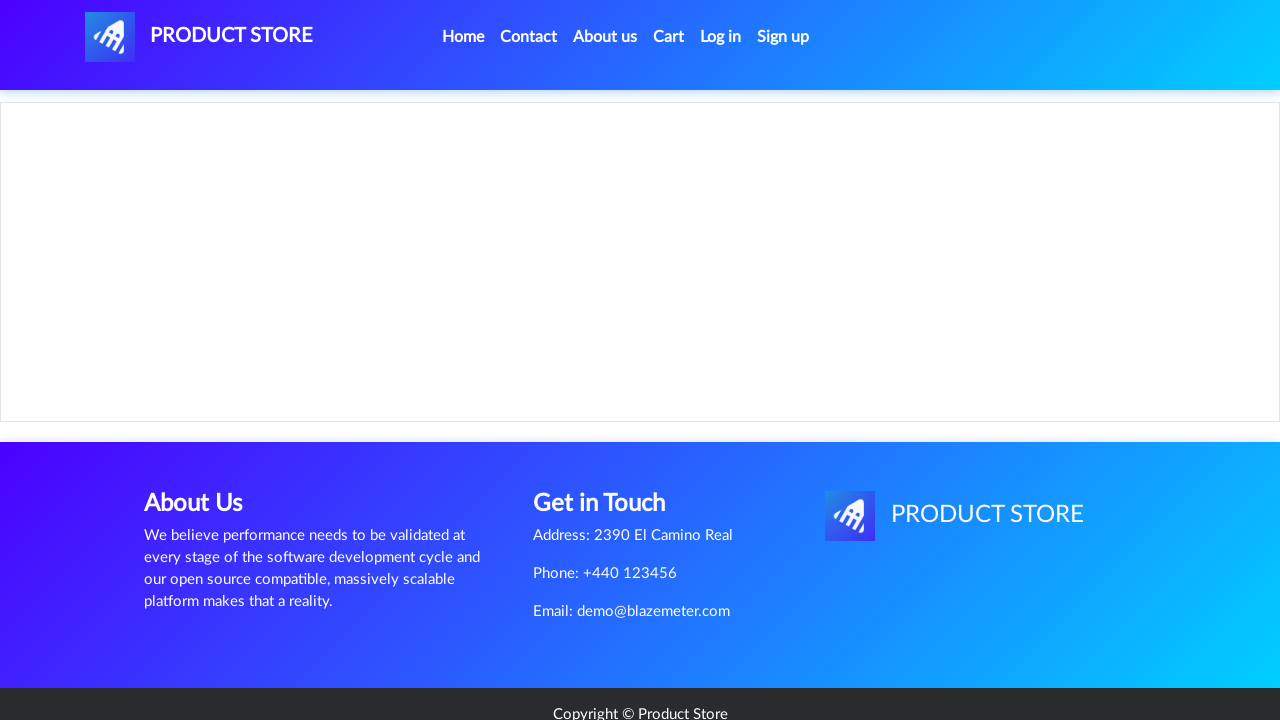

Add to cart button is visible
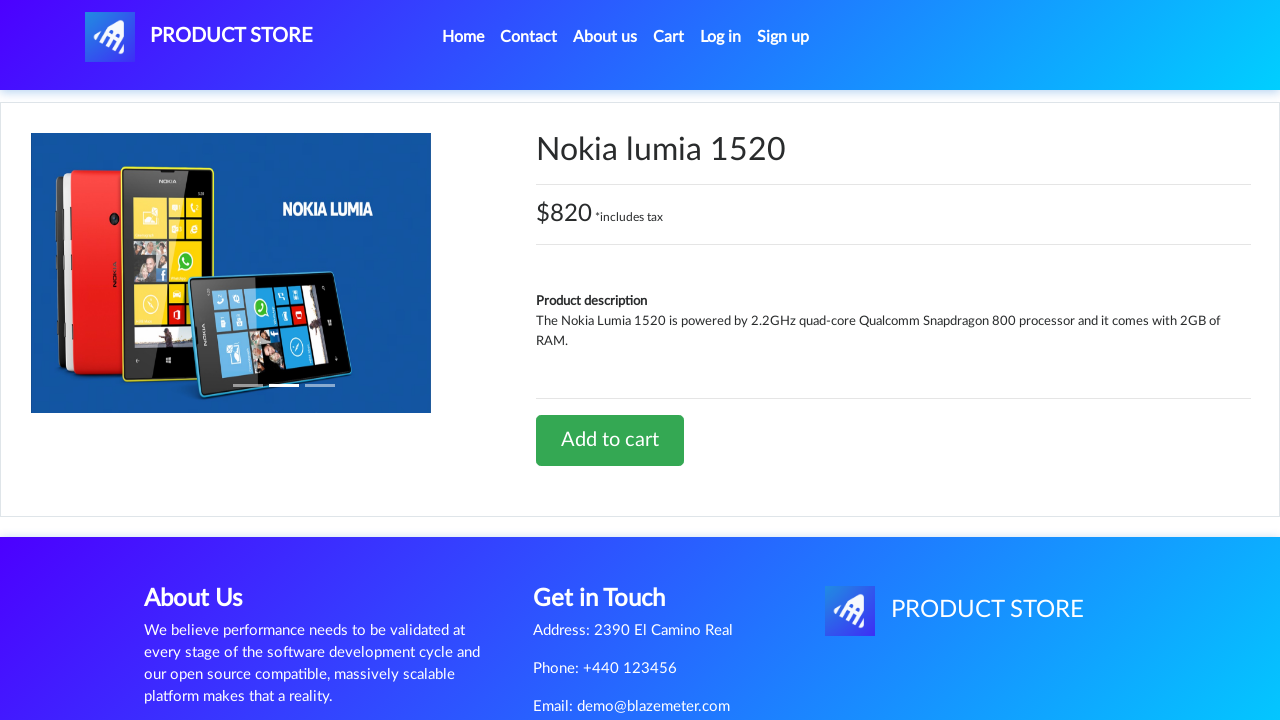

Clicked Add to cart button at (610, 440) on text=Add to cart
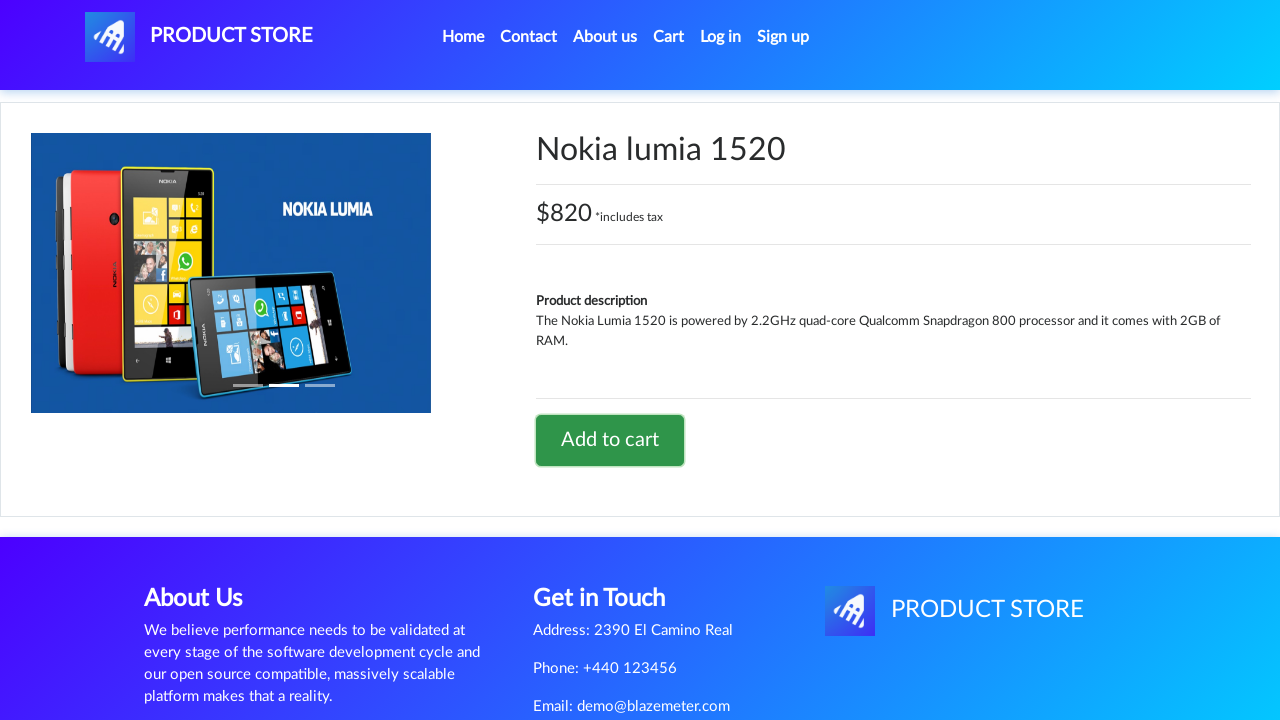

Handled add to cart confirmation alert
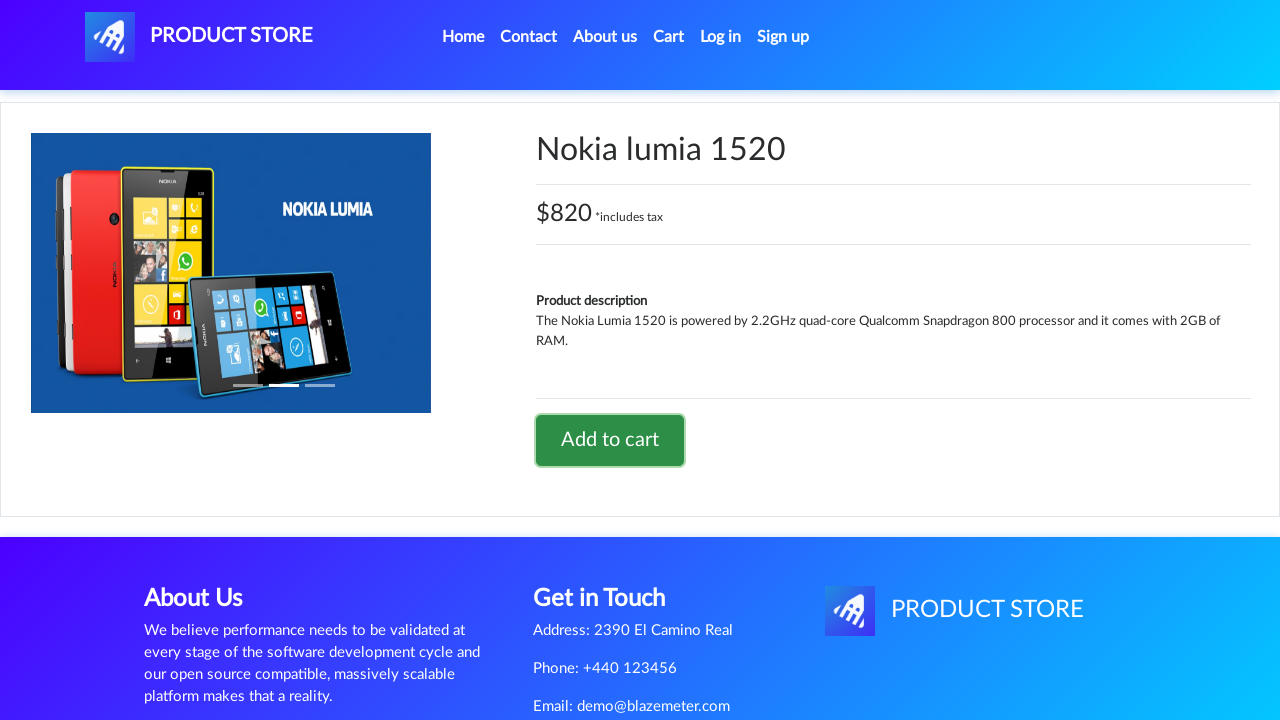

Clicked on Cart link at (669, 37) on #cartur
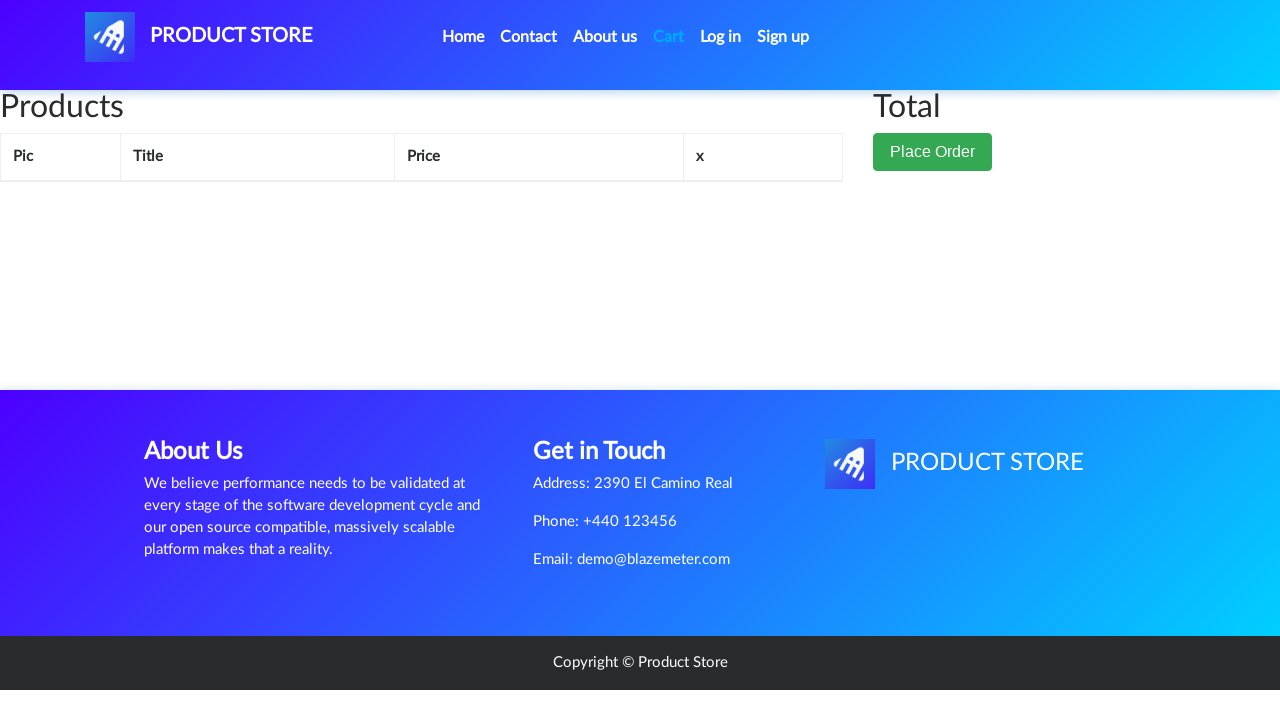

Cart loaded with product item
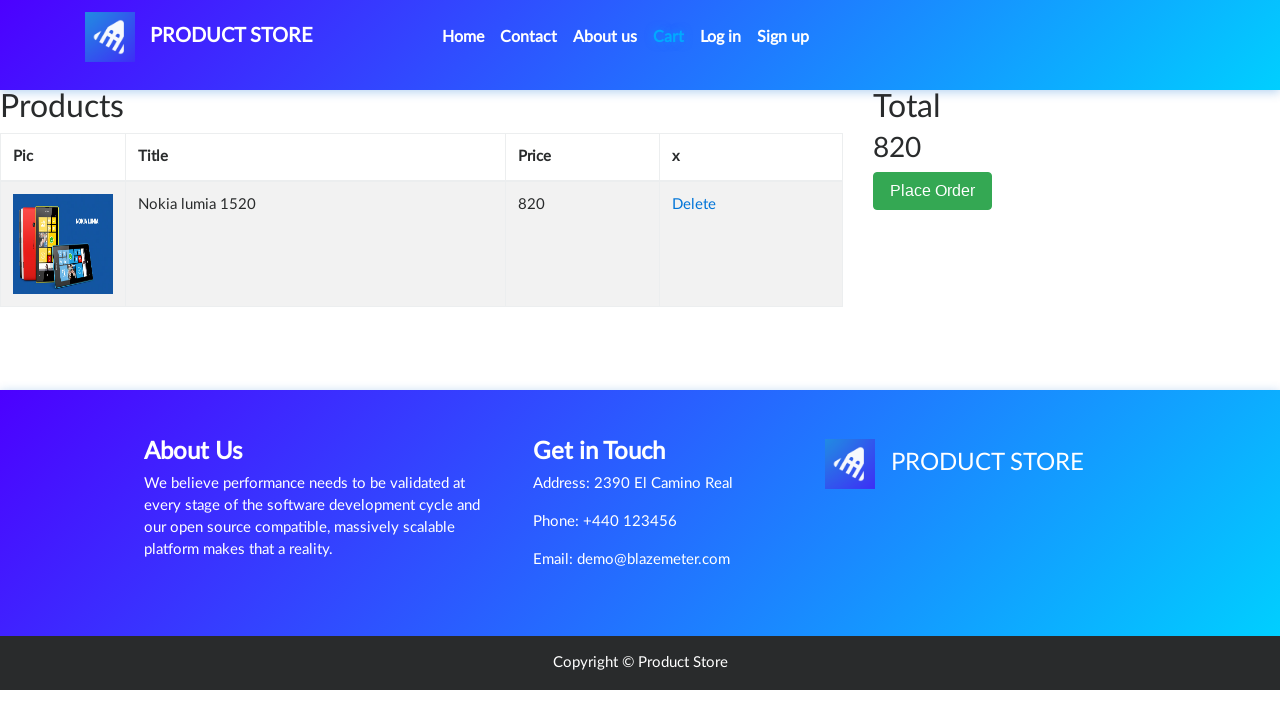

Clicked Place Order button at (933, 191) on xpath=//button[normalize-space()='Place Order']
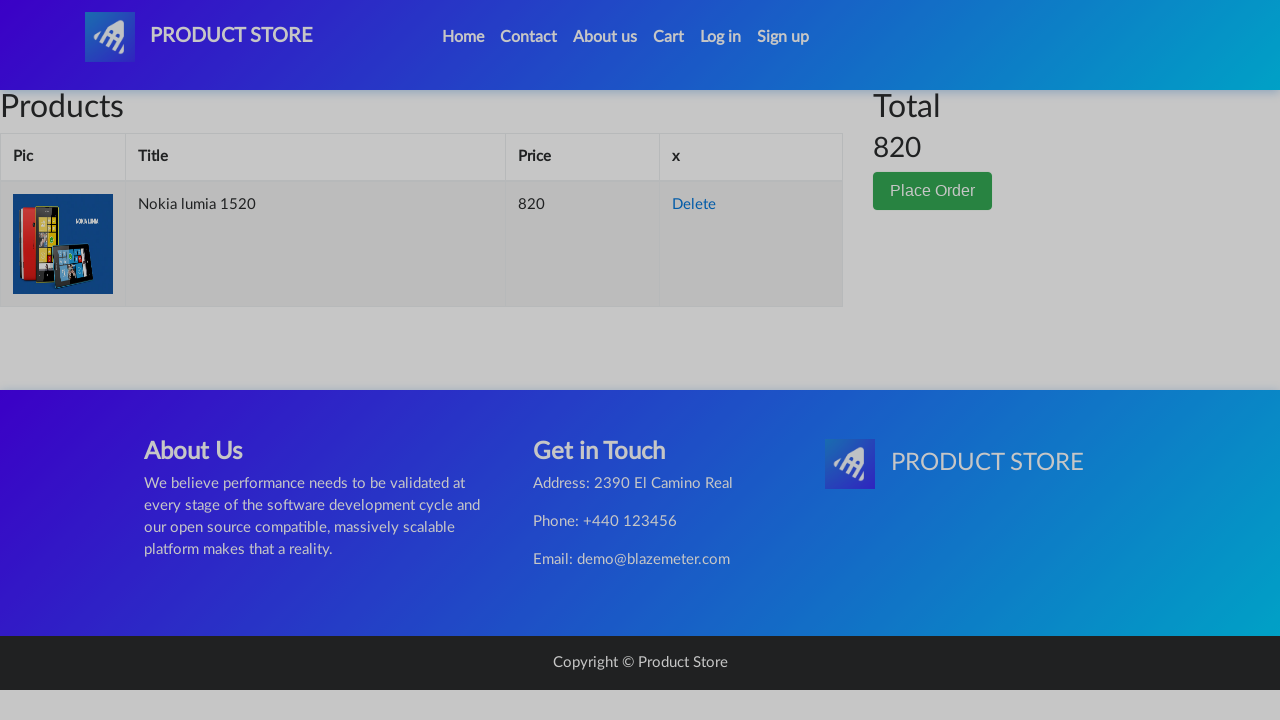

Order modal appeared with form fields
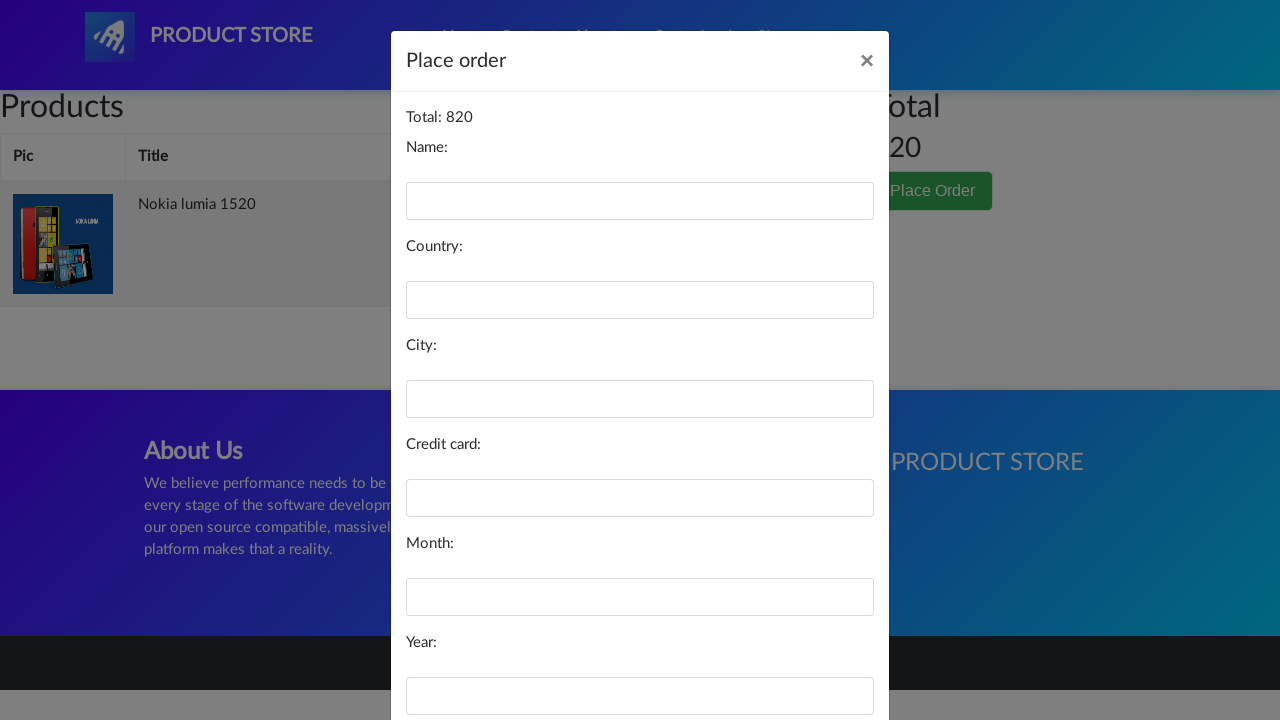

Filled name field with 'Johnsrbxec' on #name
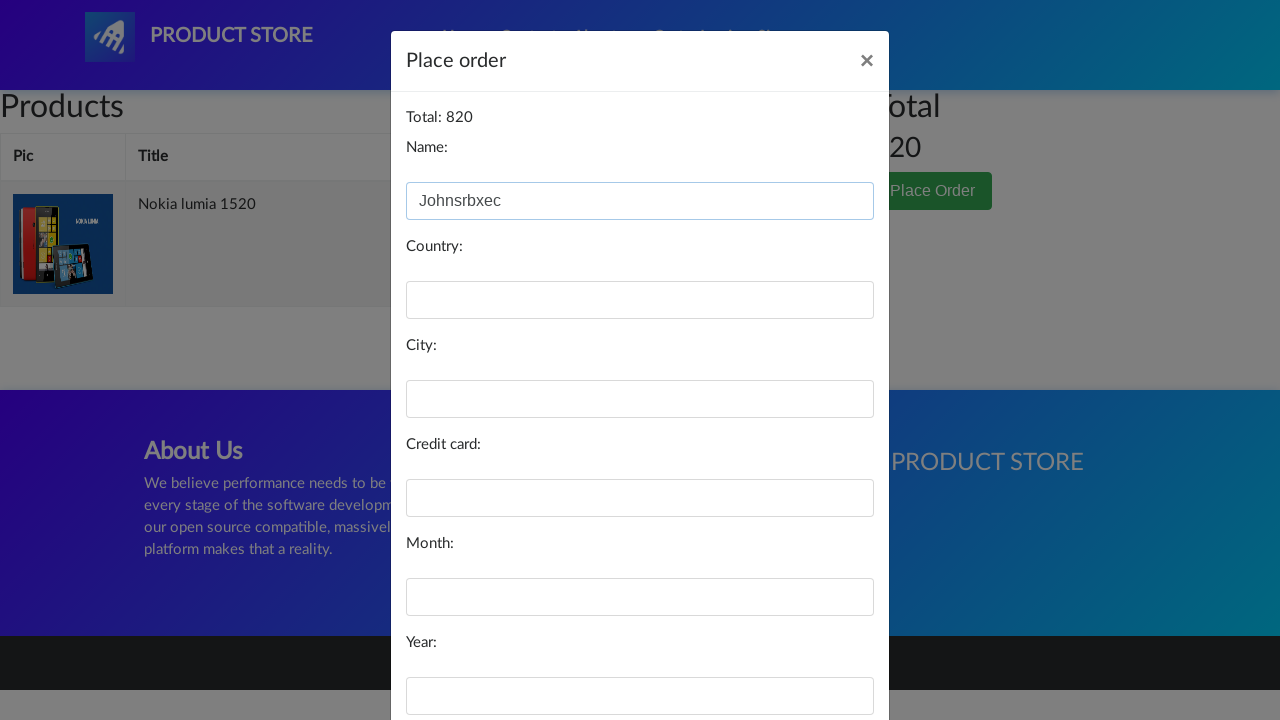

Filled country field with 'United States' on #country
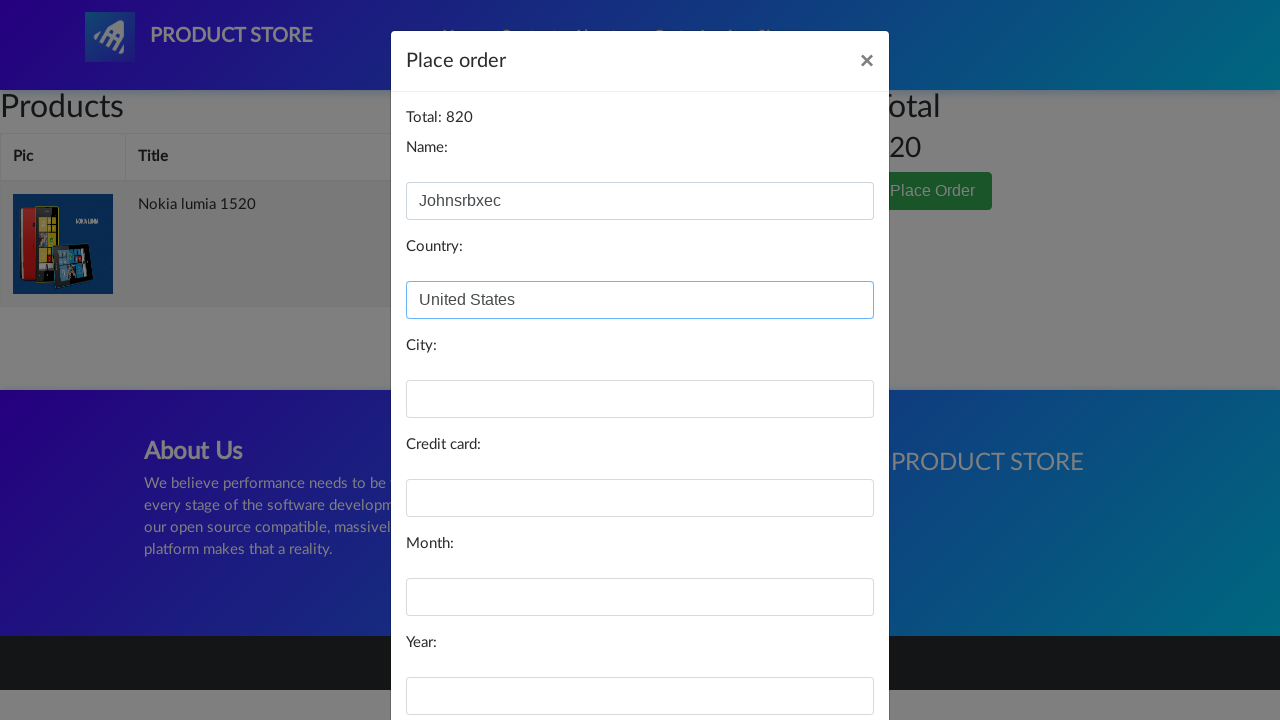

Filled city field with 'New York' on #city
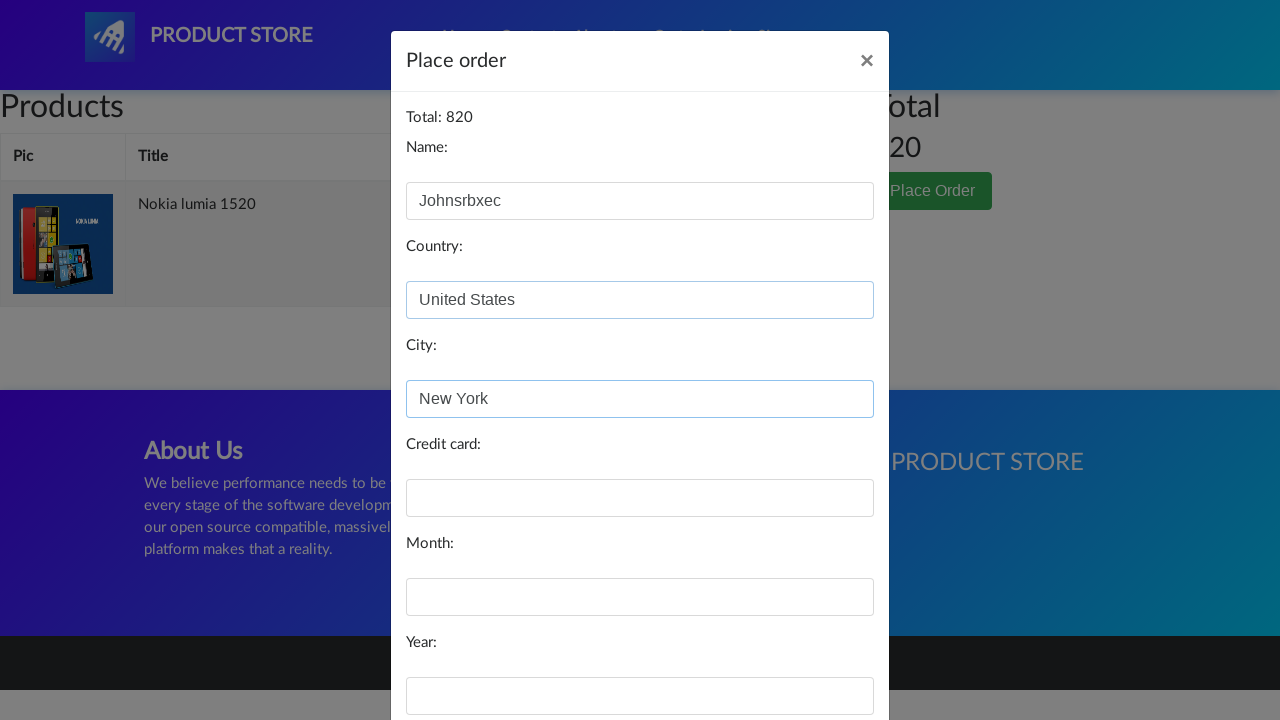

Filled card number field on #card
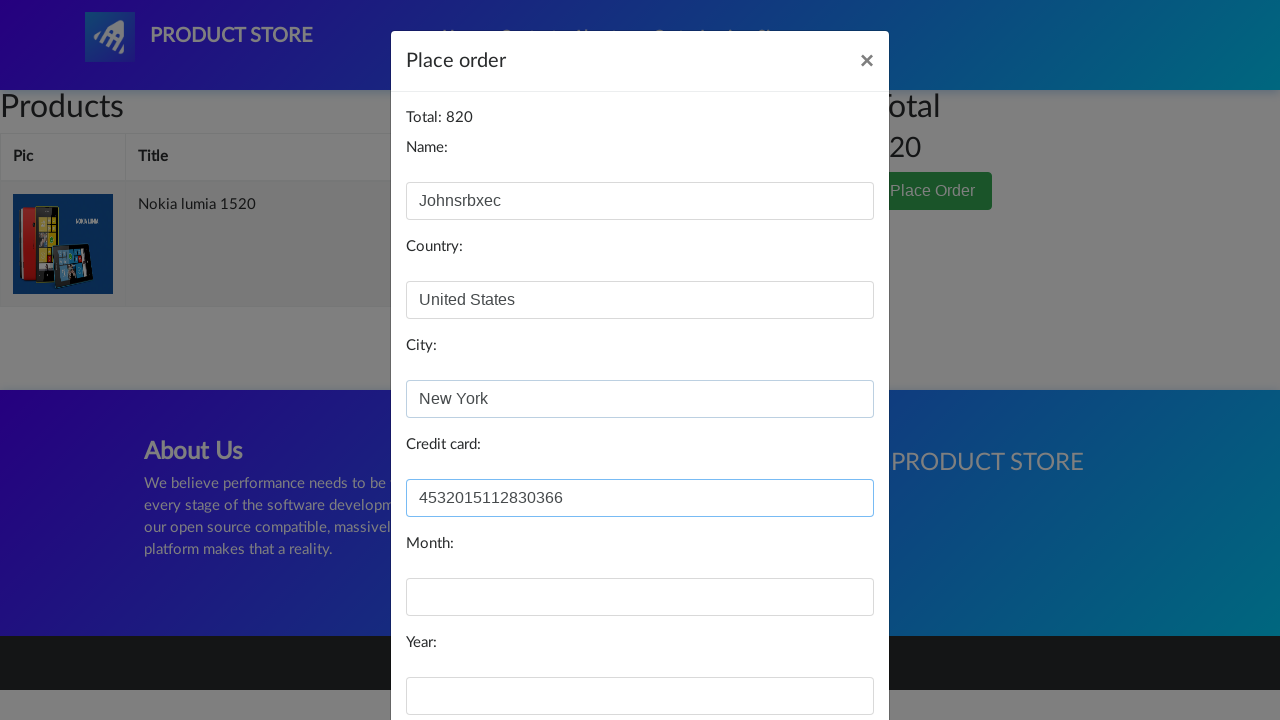

Filled month field with '06' on #month
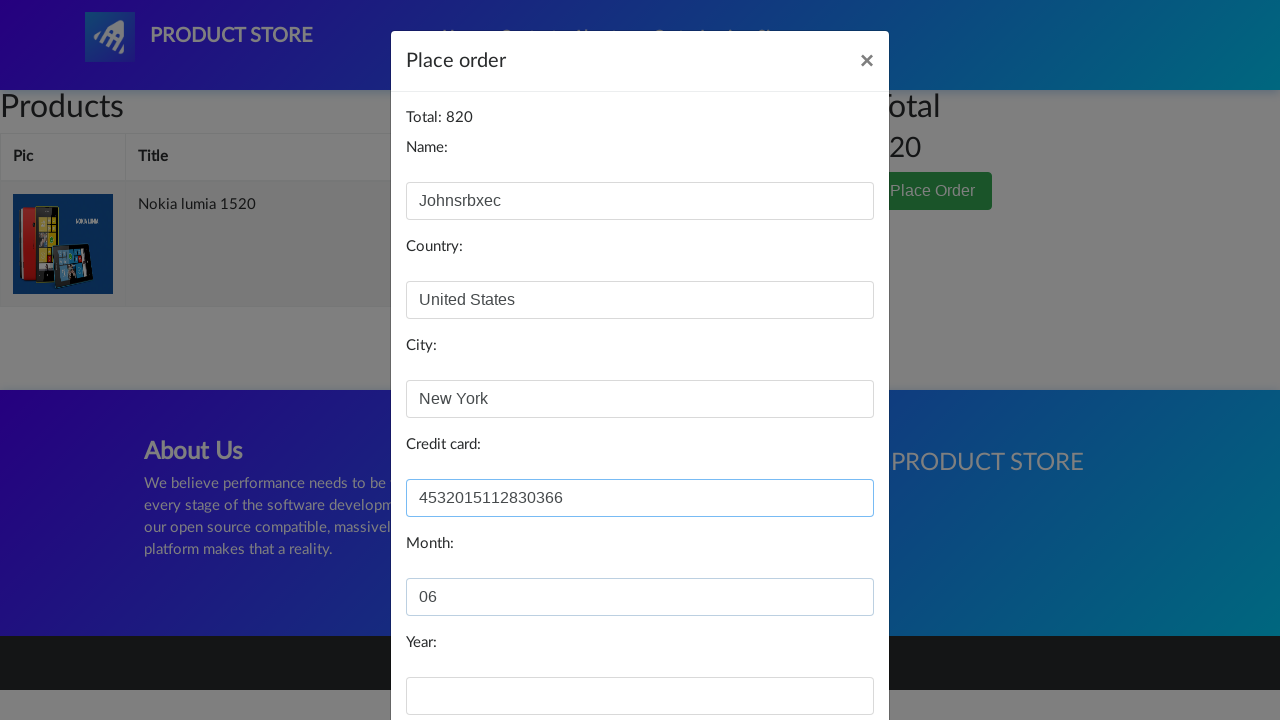

Filled year field with '2025' on #year
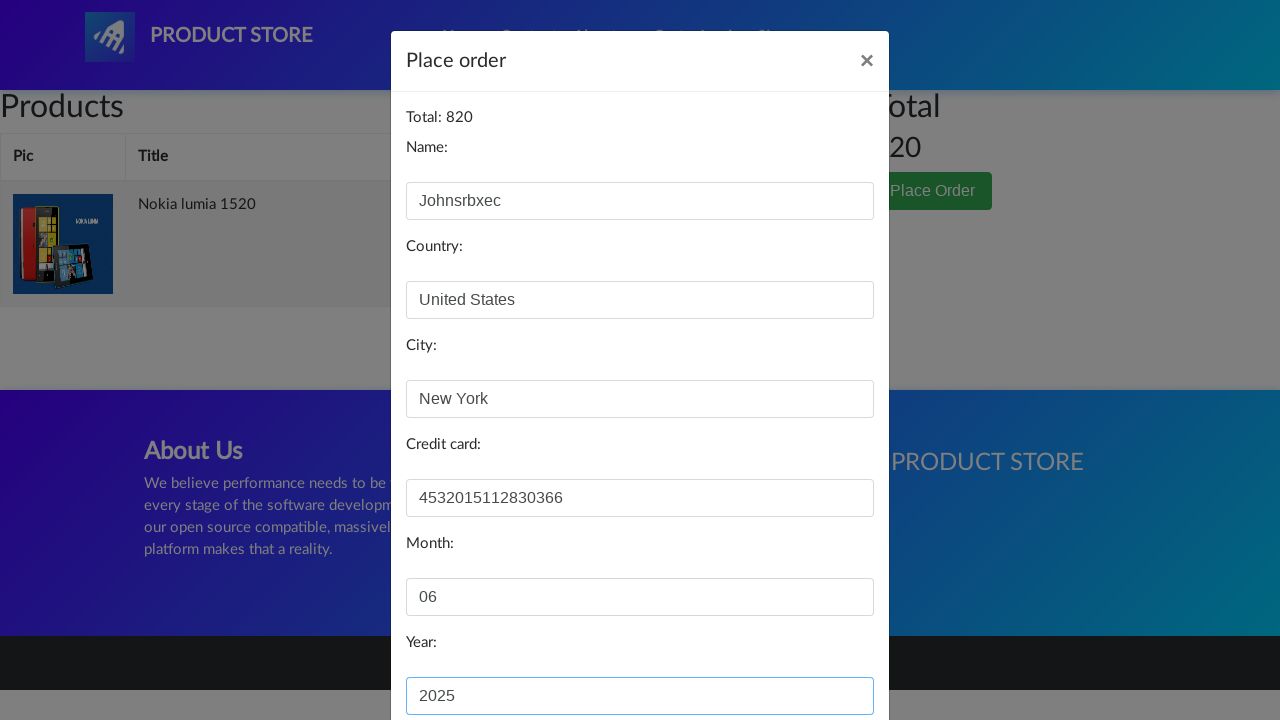

Clicked Purchase button at (823, 655) on (//button[normalize-space()='Purchase'])[1]
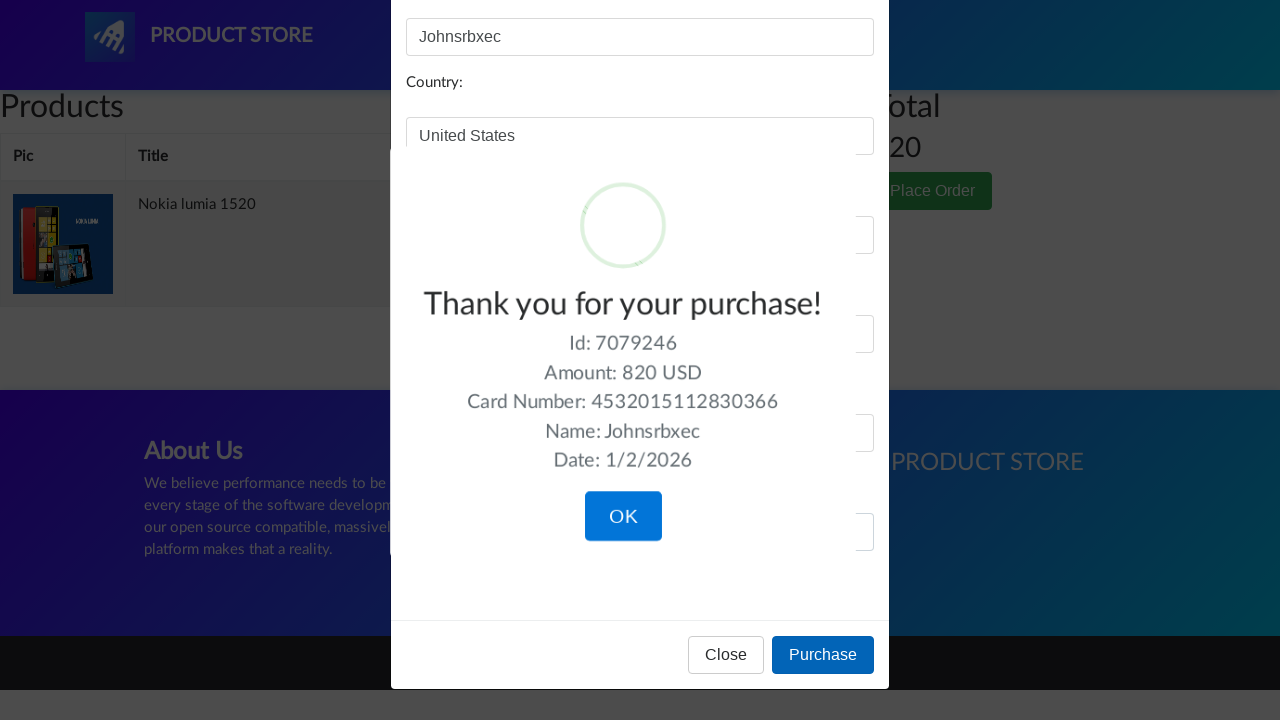

Purchase completed successfully - confirmation message displayed
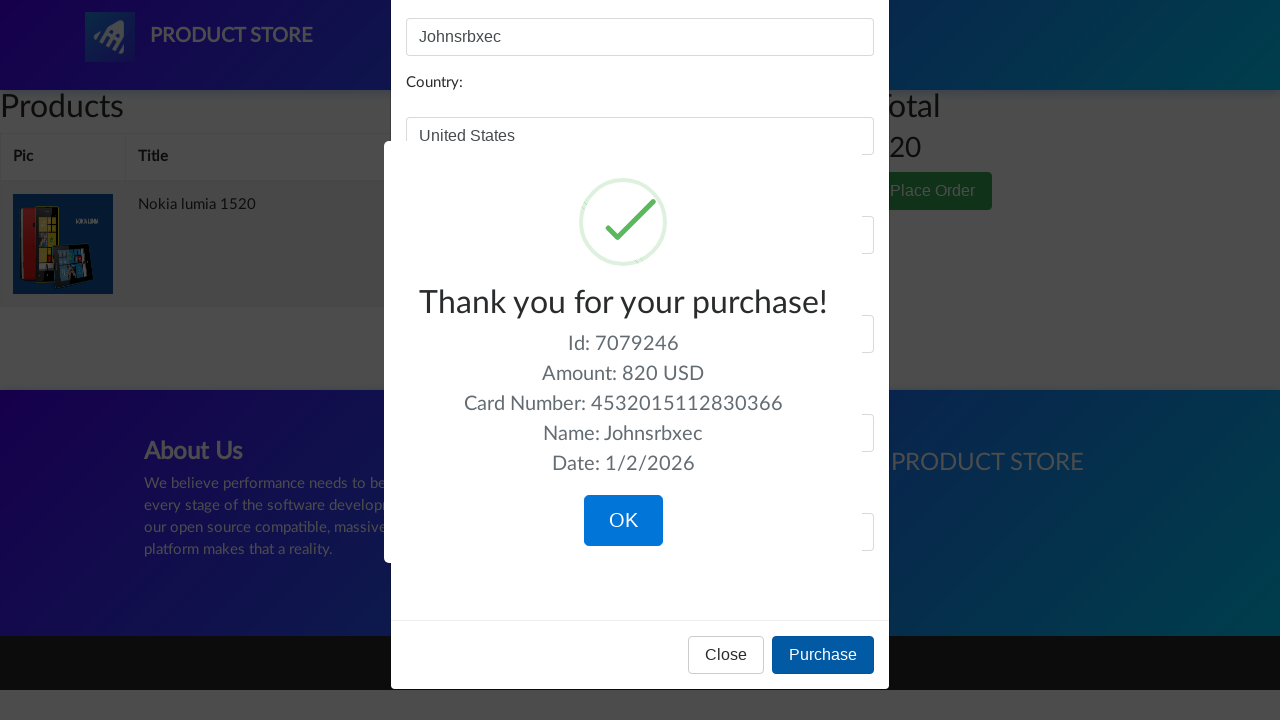

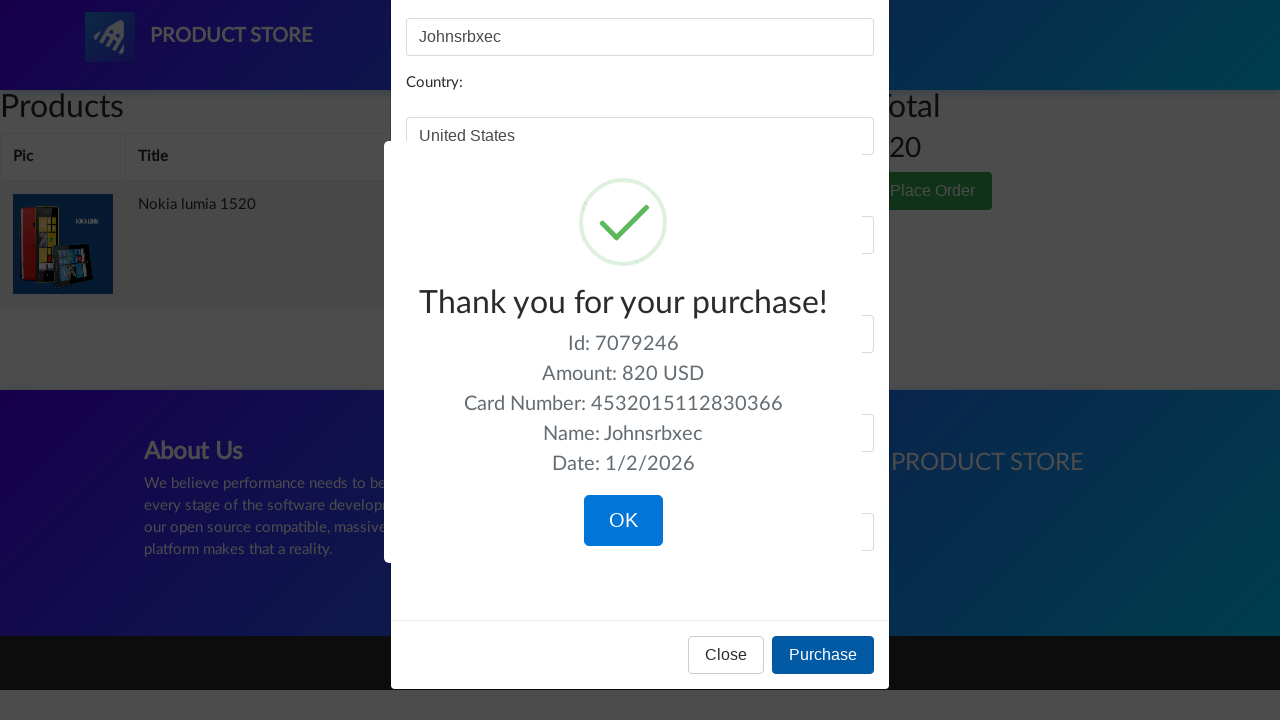